Tests scroll functionality by scrolling to bottom of page, verifying subscription section, clicking the scroll-up arrow button, and verifying the page scrolls to top with header text visible

Starting URL: https://automationexercise.com

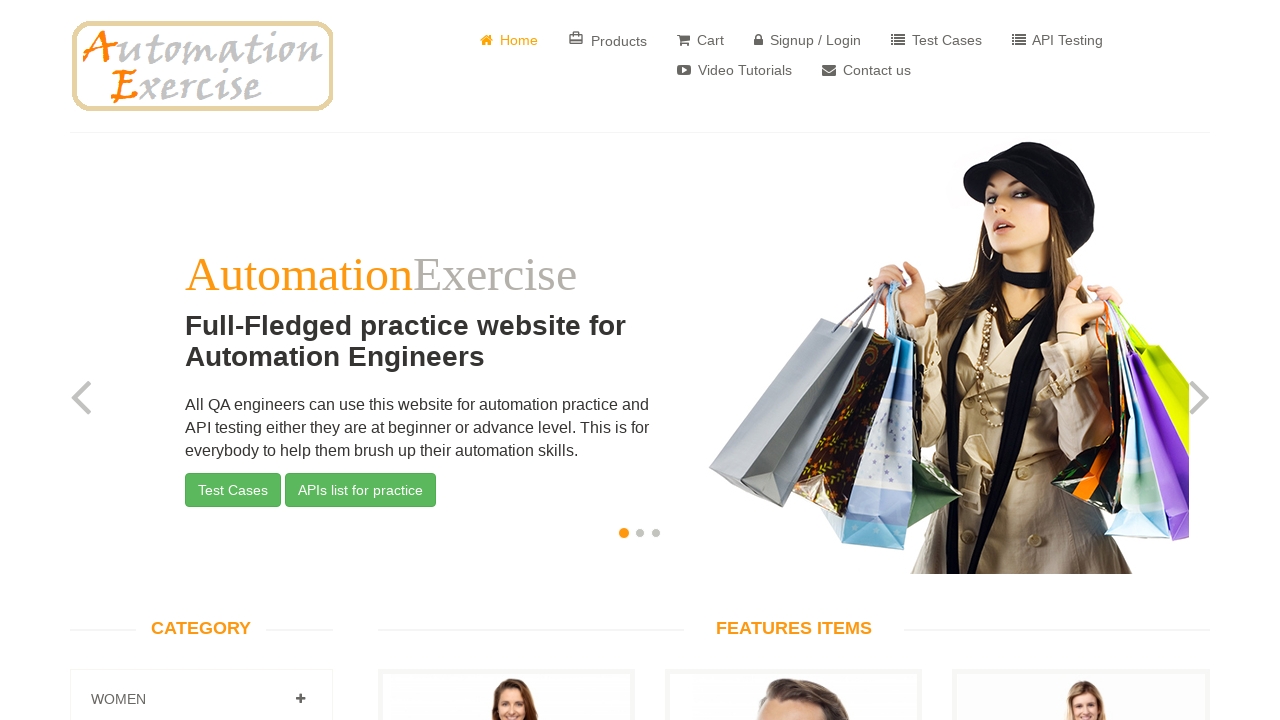

Home page loaded and body element is visible
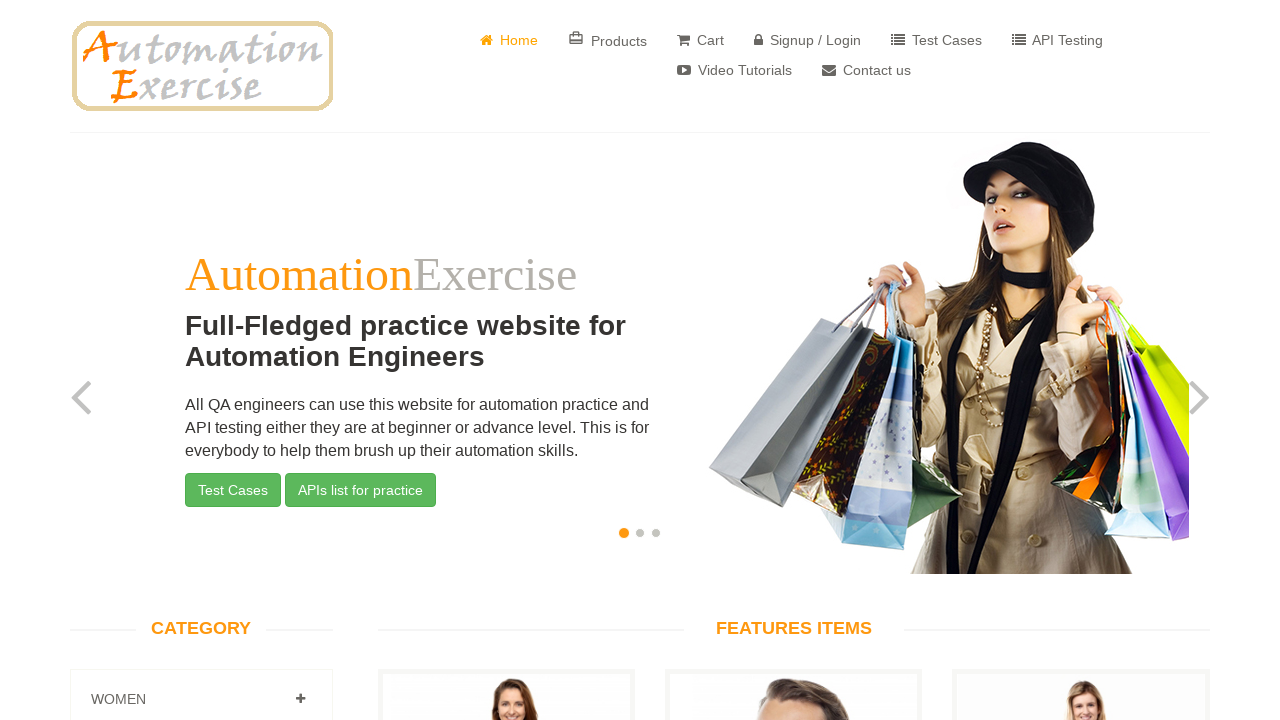

Scrolled down to the bottom of the page
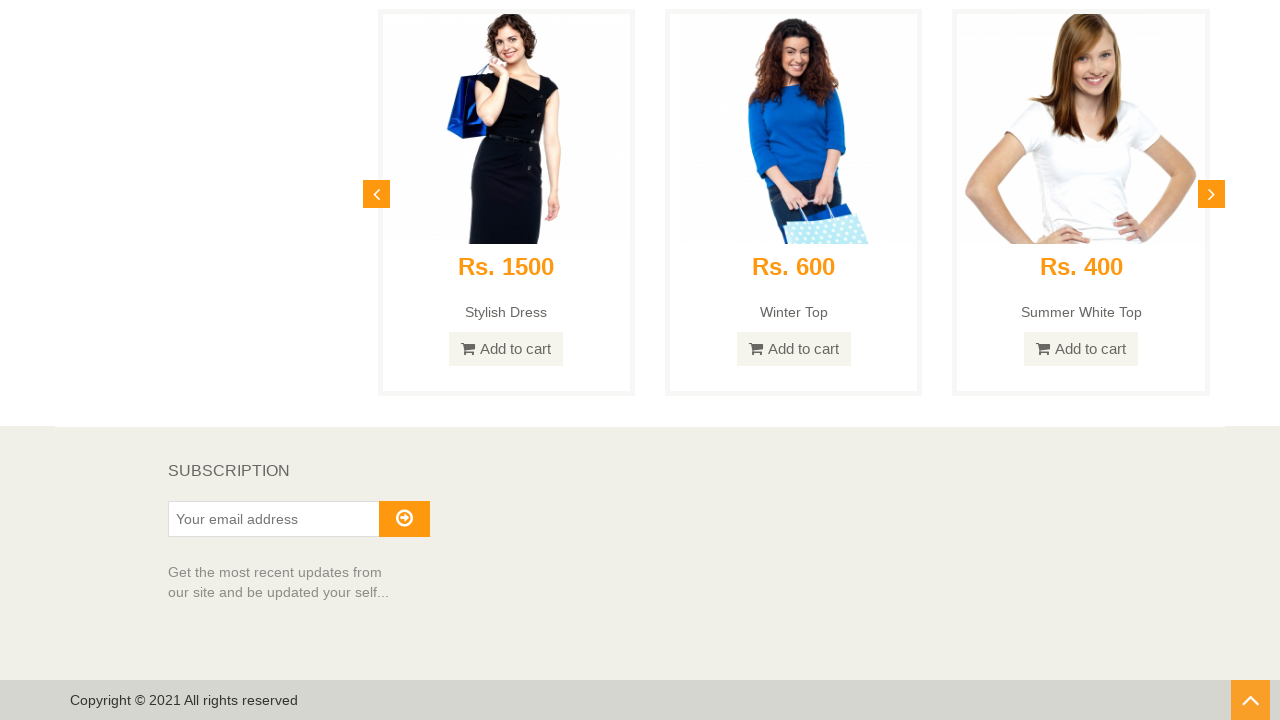

Subscription section is visible at the bottom of the page
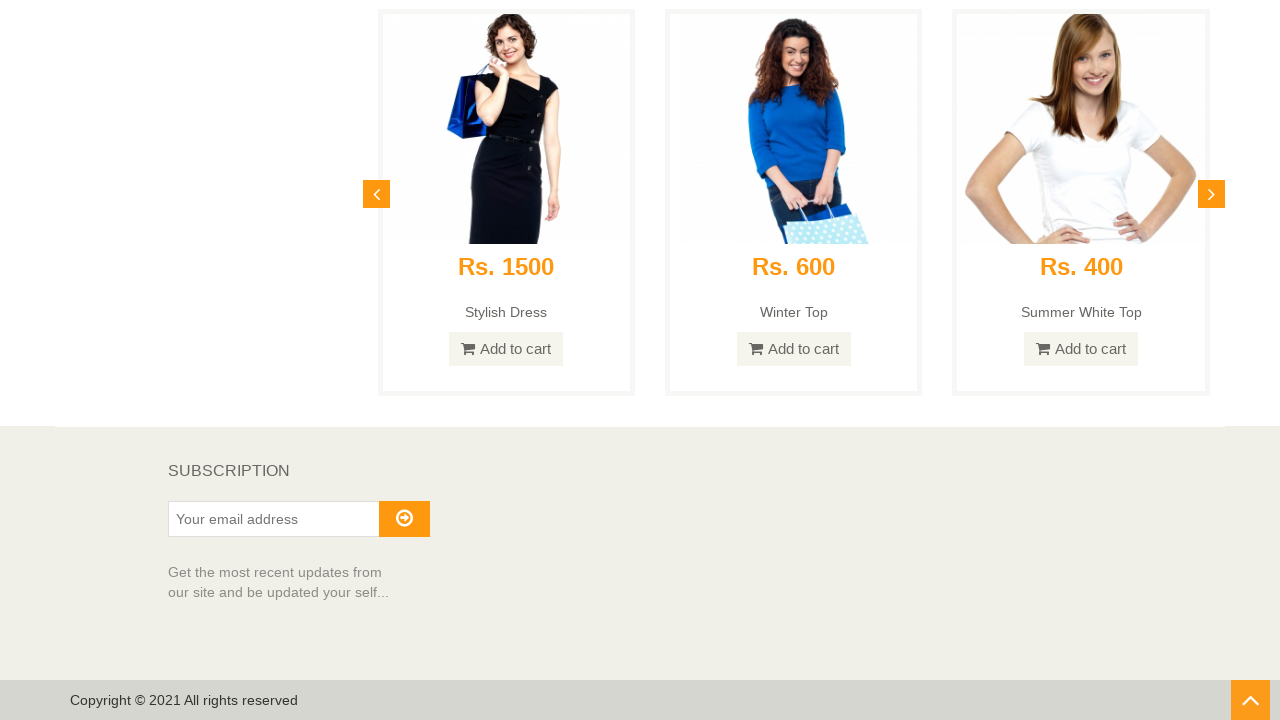

Clicked the scroll-up arrow button to scroll to top at (1250, 700) on #scrollUp
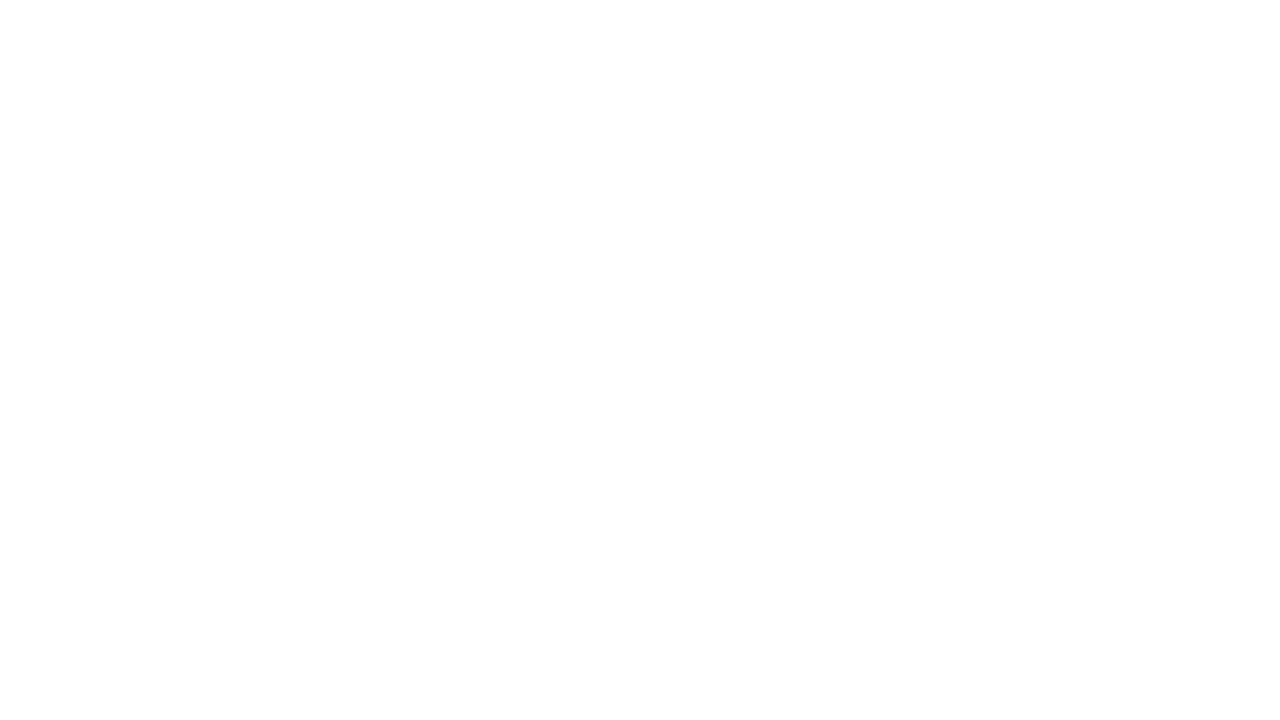

Page scrolled to top and header text is visible
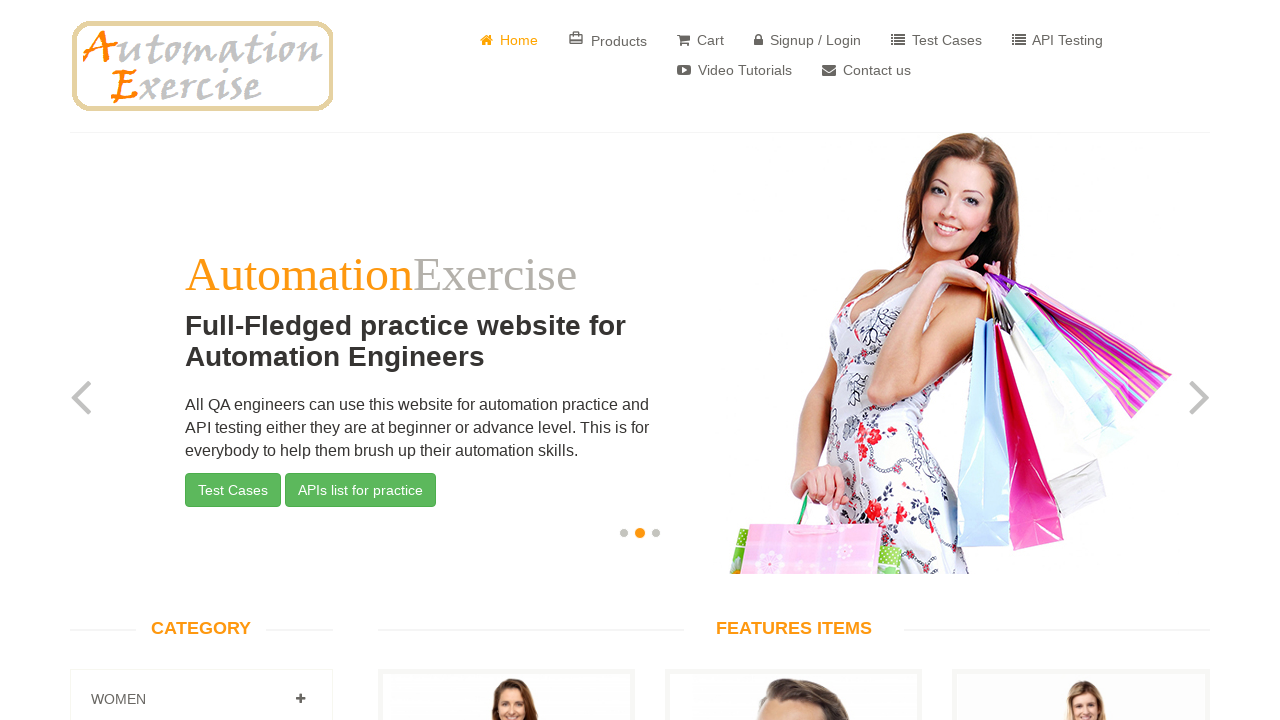

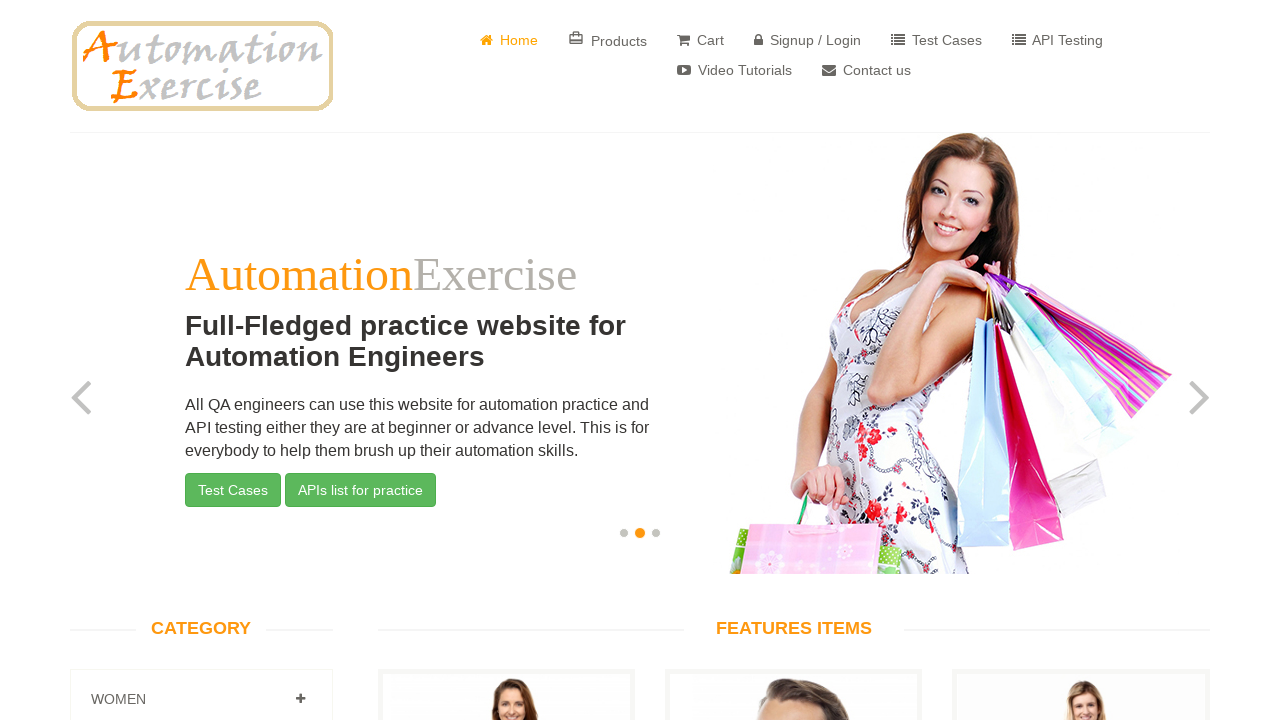